Tests iframe handling by clicking on a nested frames tab, then navigating through nested iframes to enter text into an input field within the innermost iframe.

Starting URL: http://demo.automationtesting.in/Frames.html

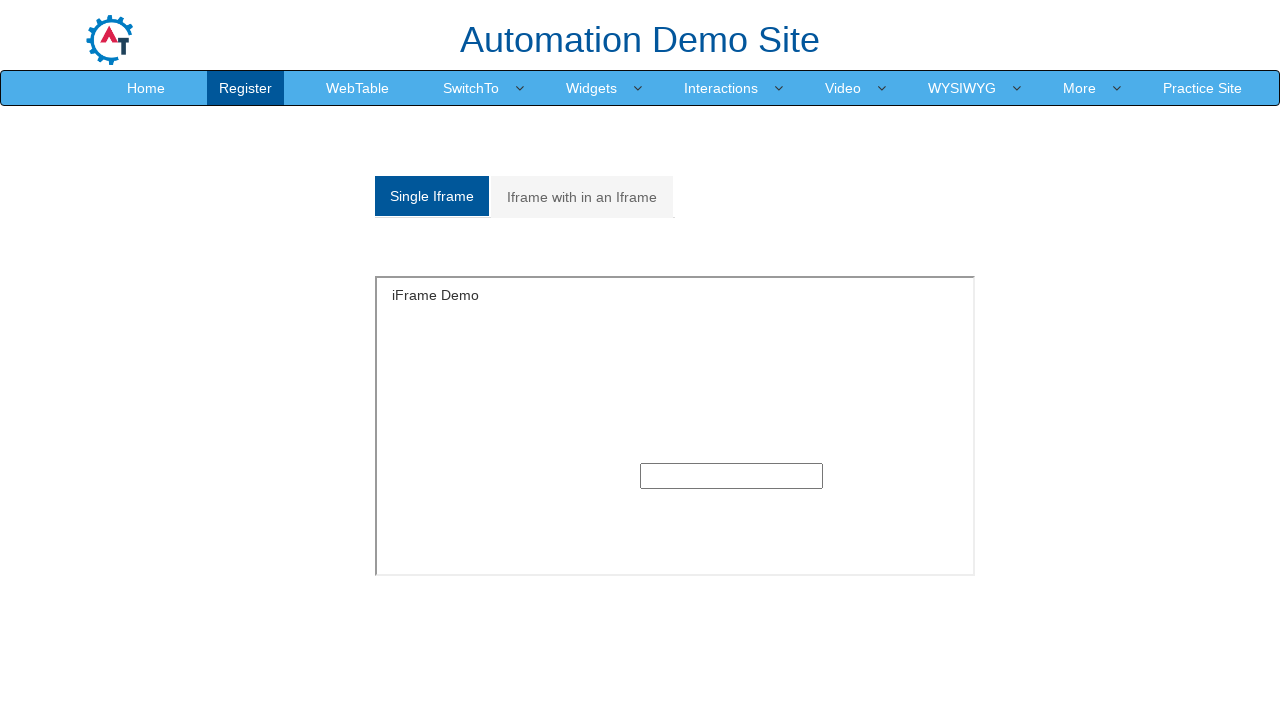

Clicked on nested frames tab at (582, 197) on xpath=//section/div/div/div/div/div/div/ul/li[2]/a[@class='analystic']
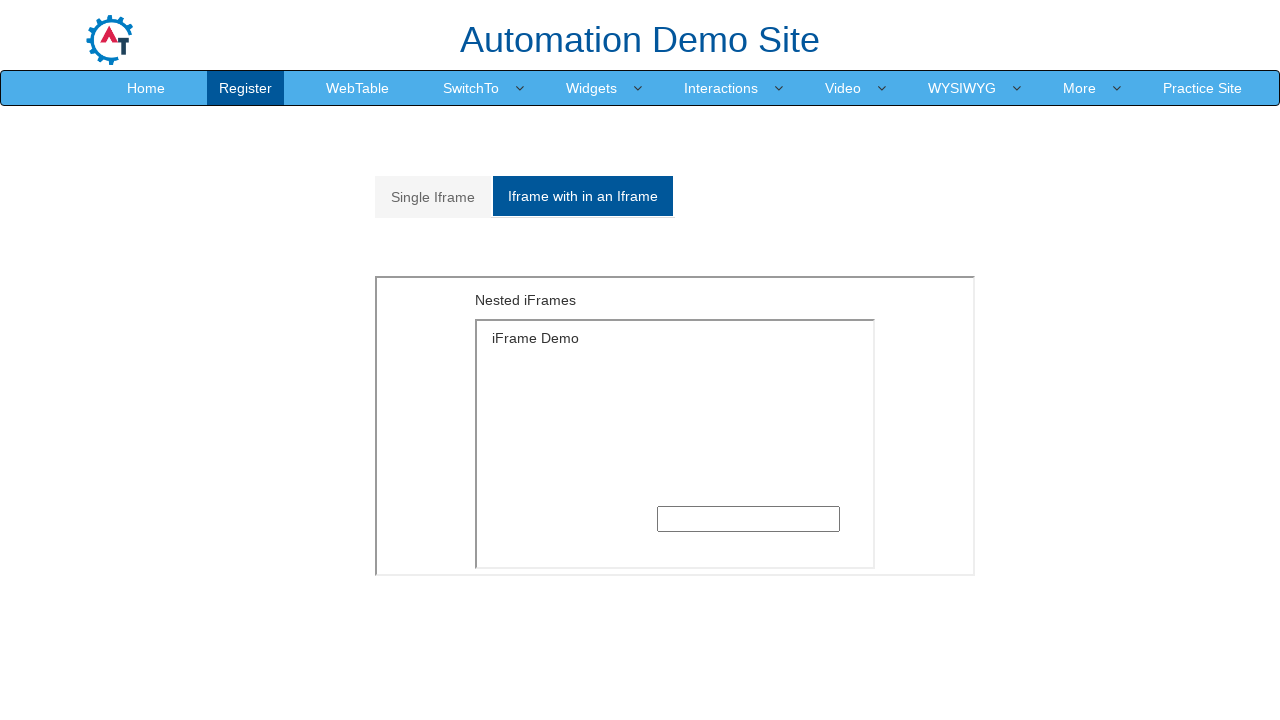

Outer iframe loaded and ready
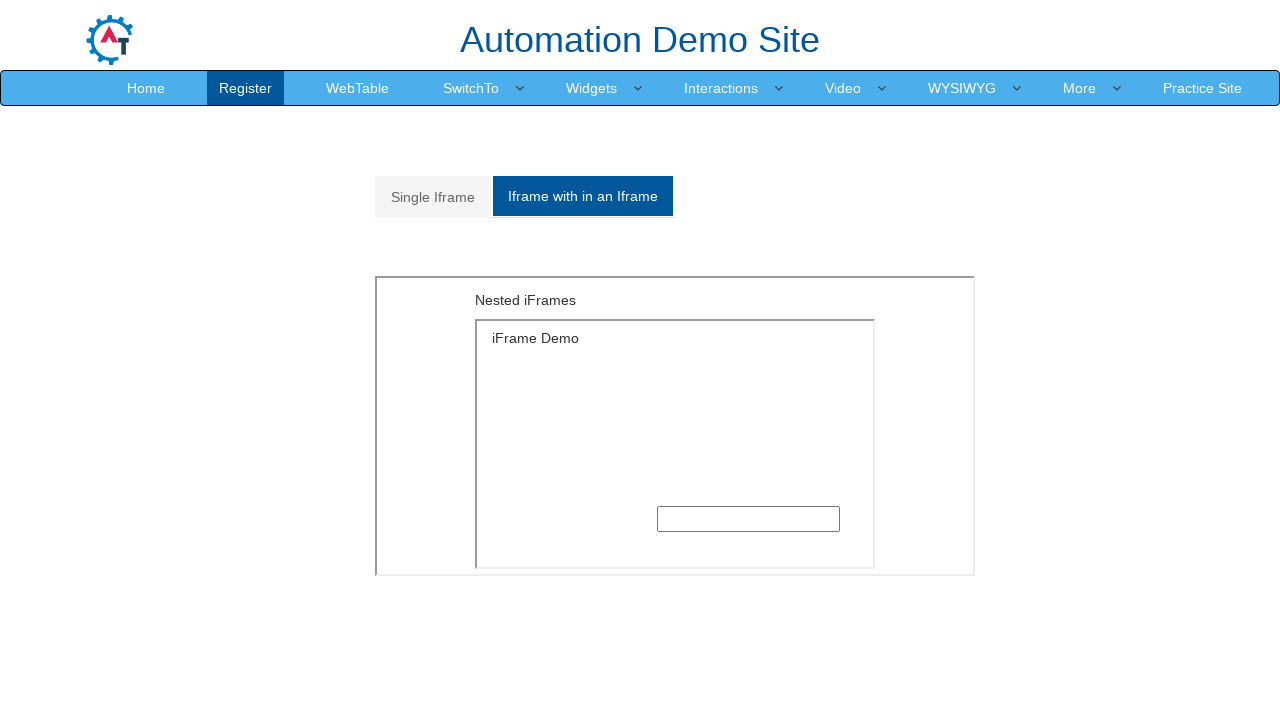

Located outer iframe
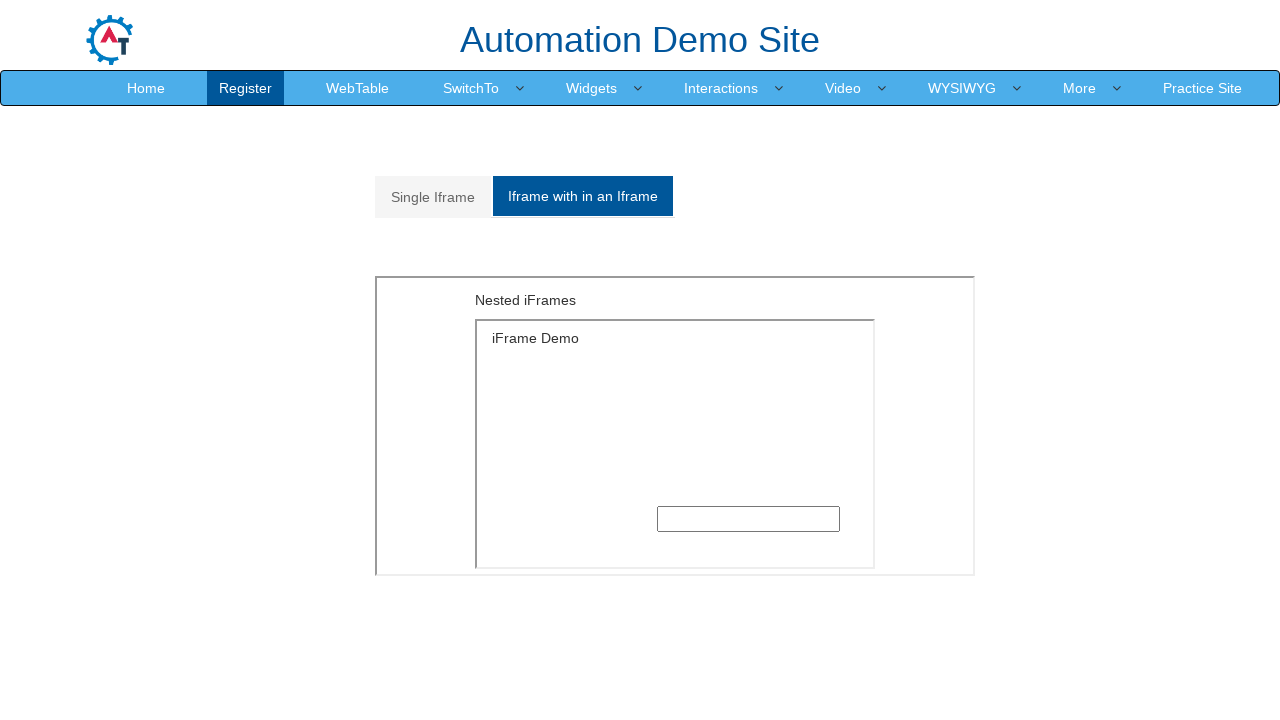

Located inner iframe within outer frame
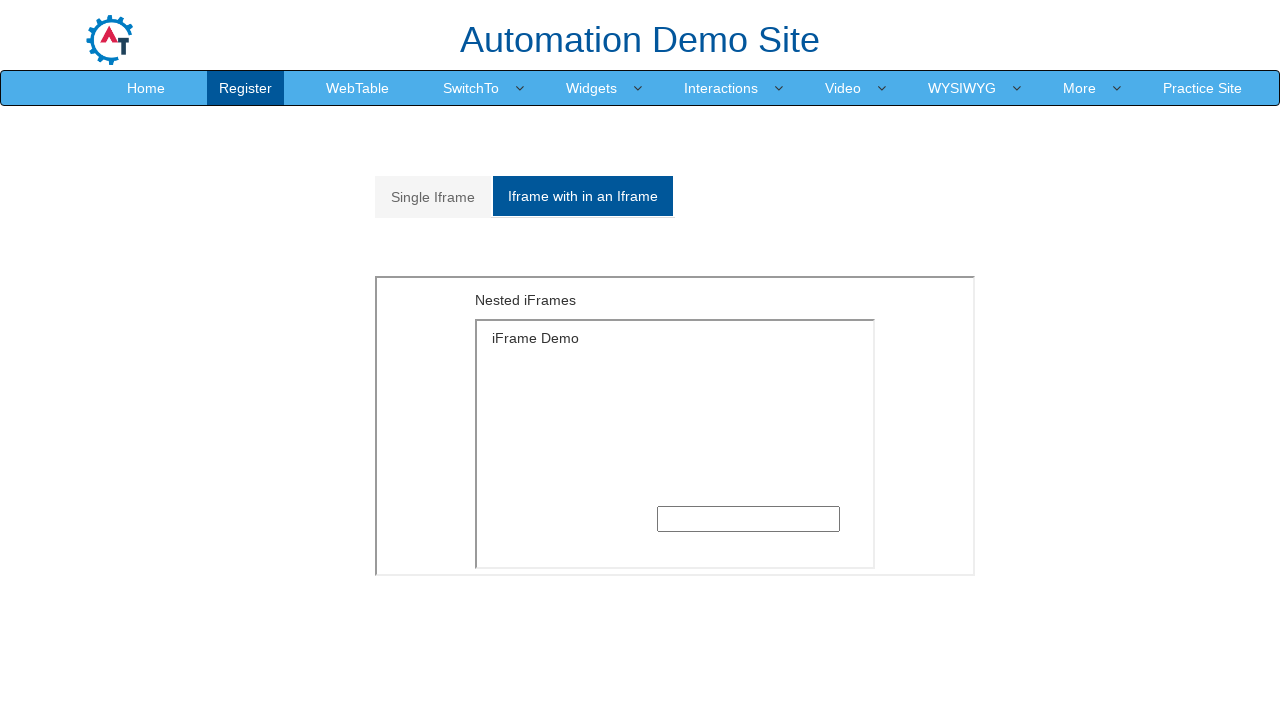

Entered text 'Rehana' into input field in innermost iframe on xpath=//section/div[1]/div/div/div/div[2]/div[2]/iframe >> internal:control=ente
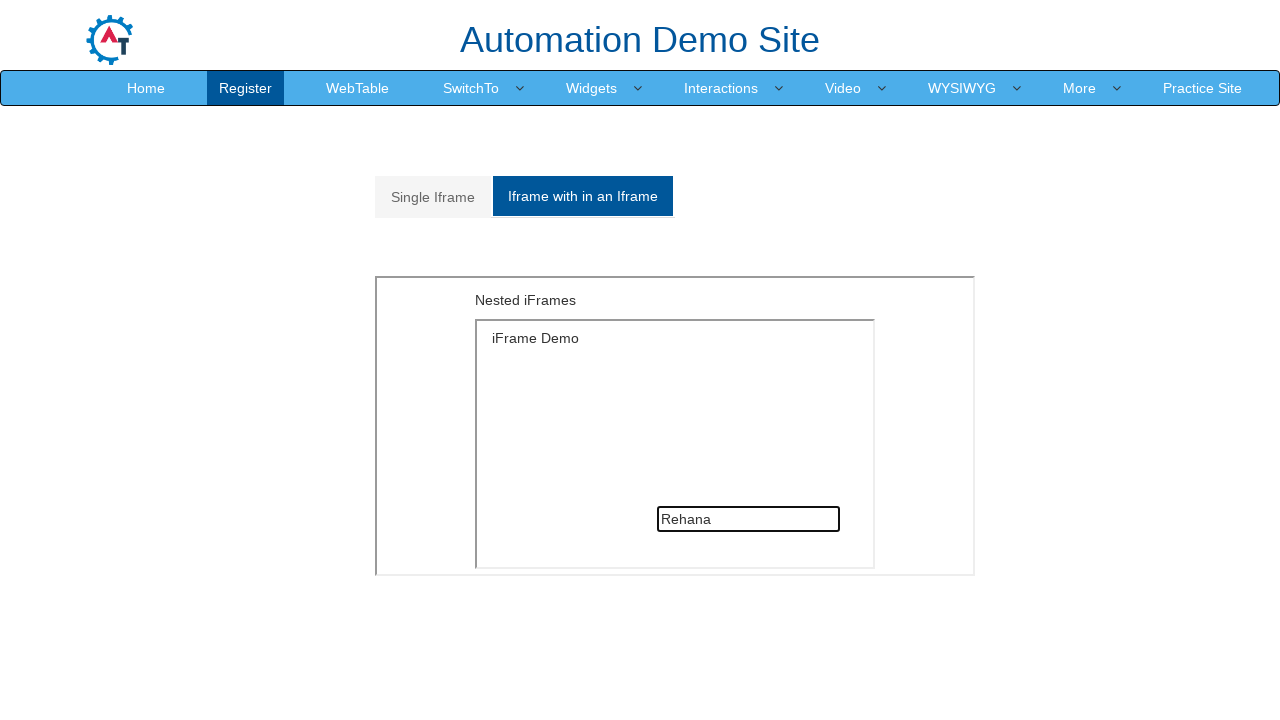

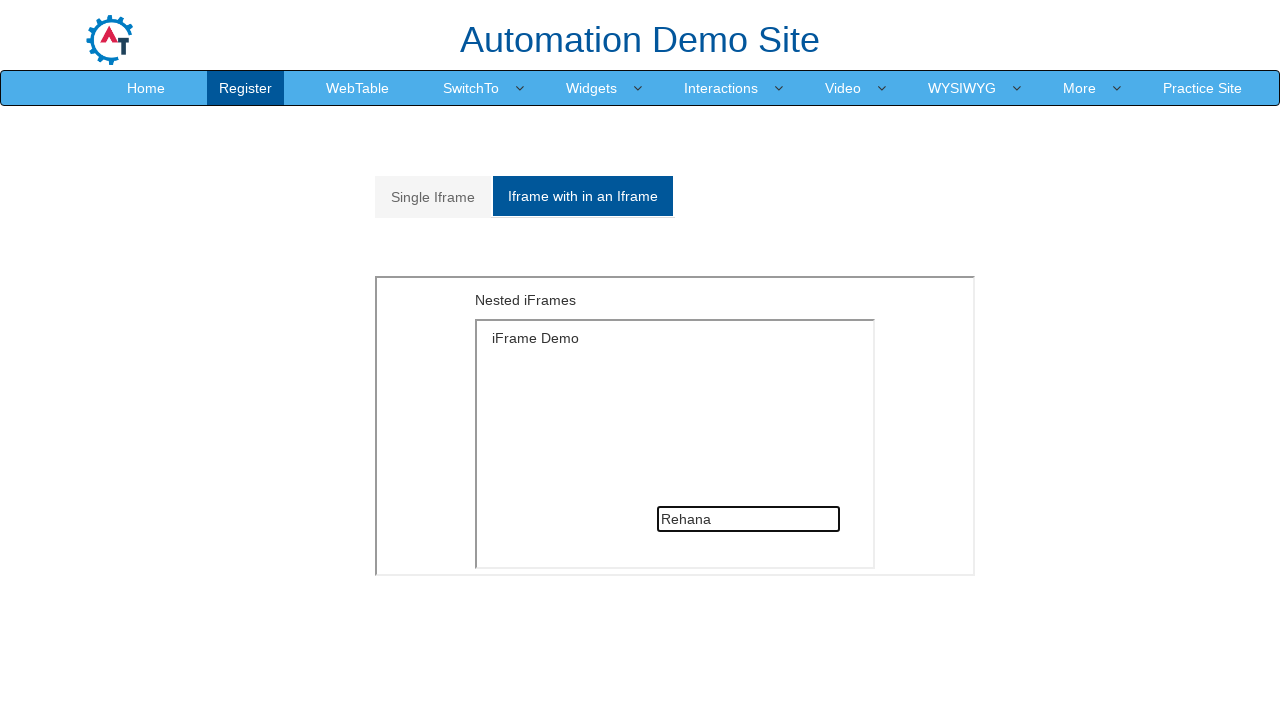